Navigates to an automation practice page and verifies that navigation links are present in the footer section

Starting URL: https://rahulshettyacademy.com/AutomationPractice/

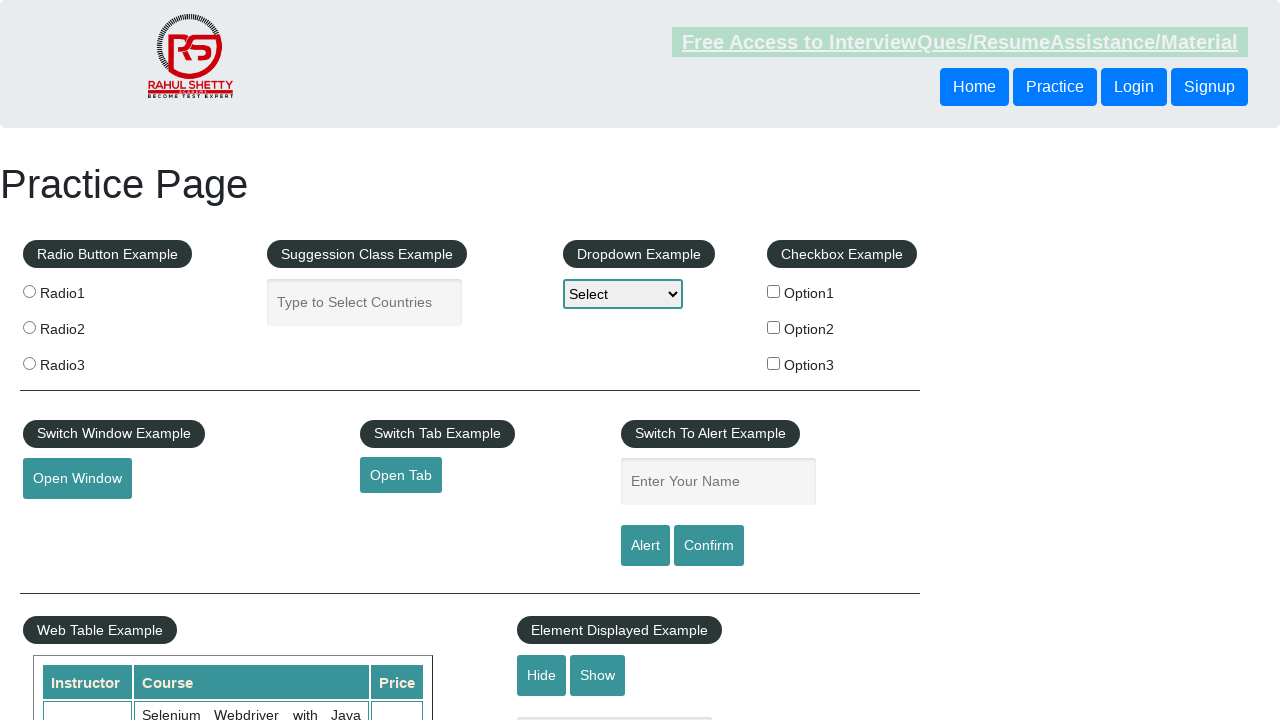

Waited for footer navigation links to be present
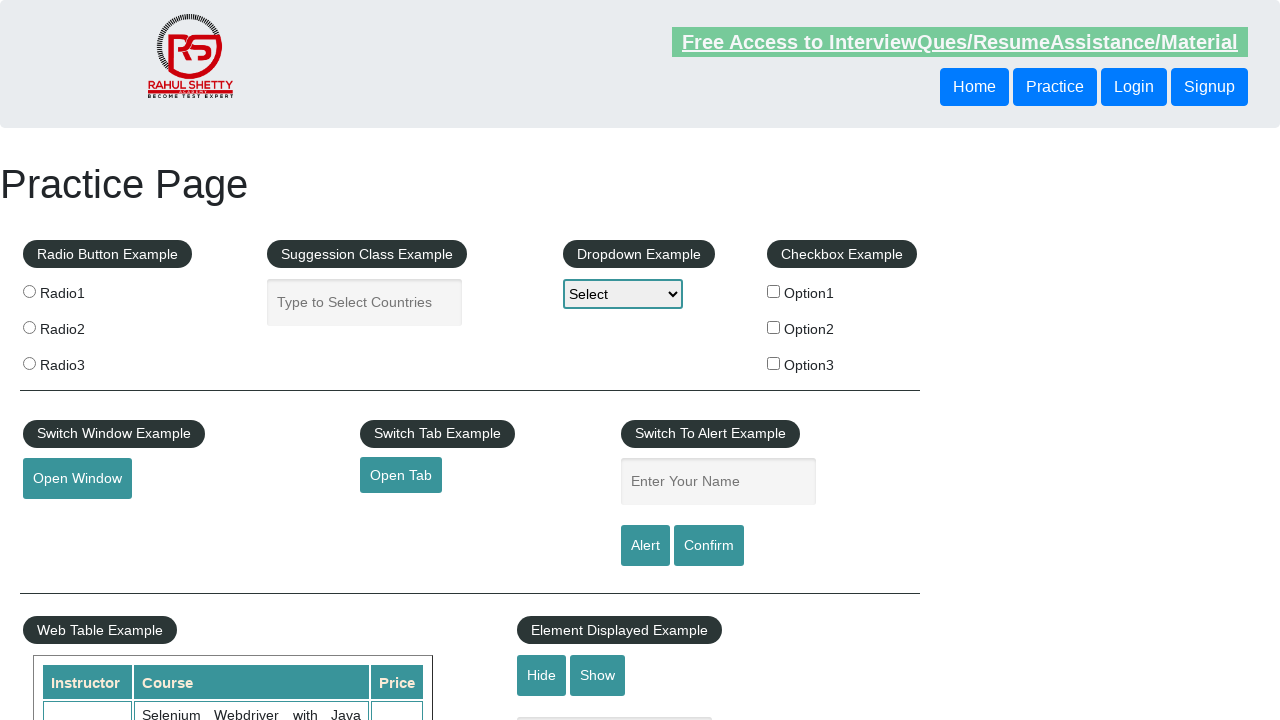

Located footer navigation links
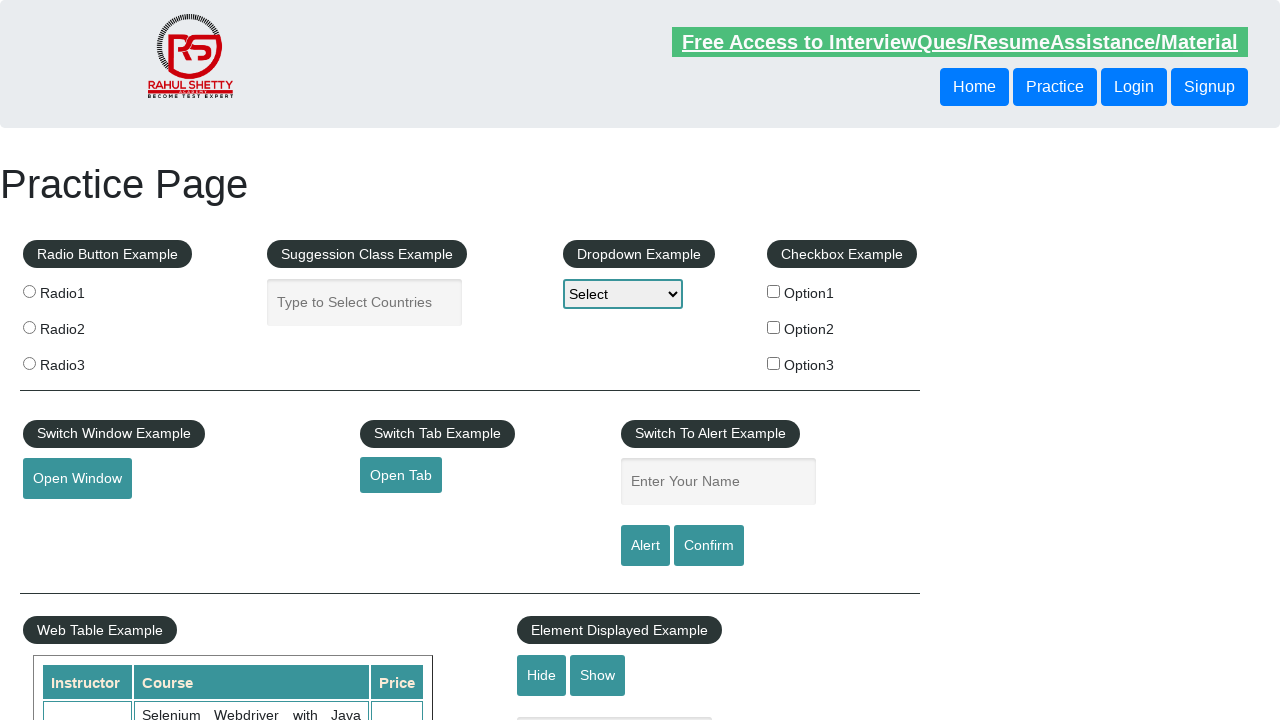

Verified first footer link is visible
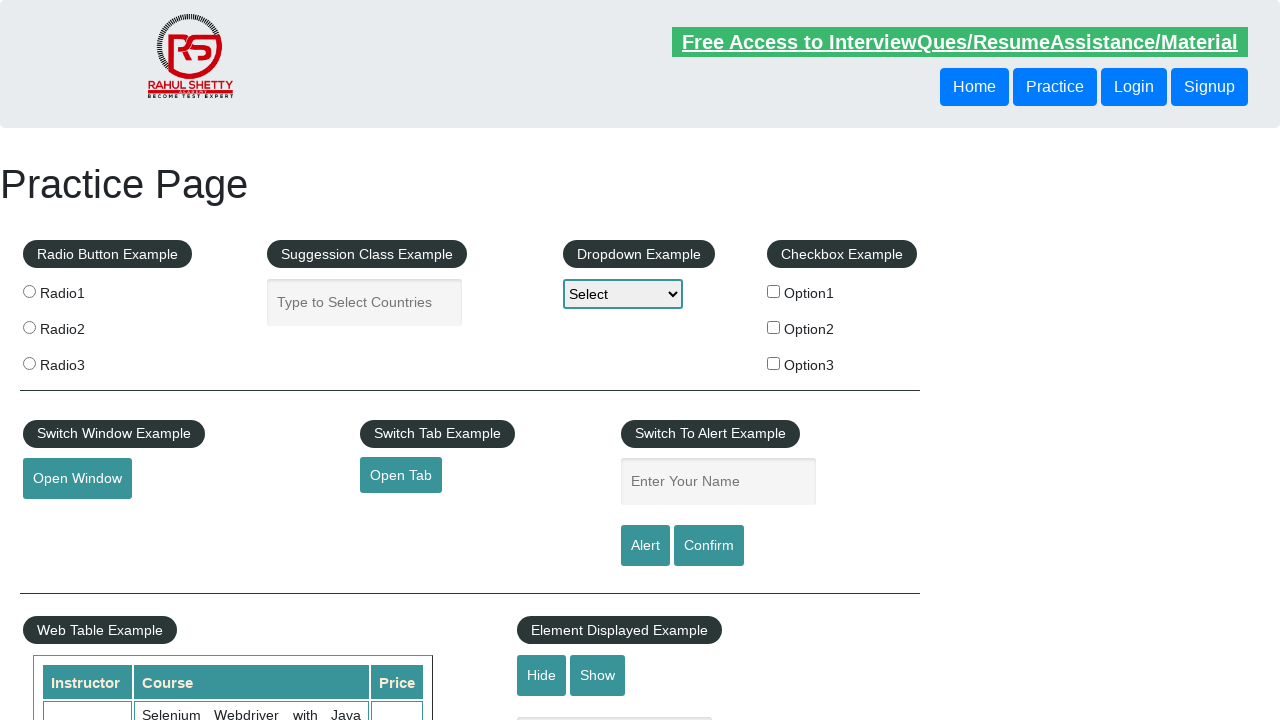

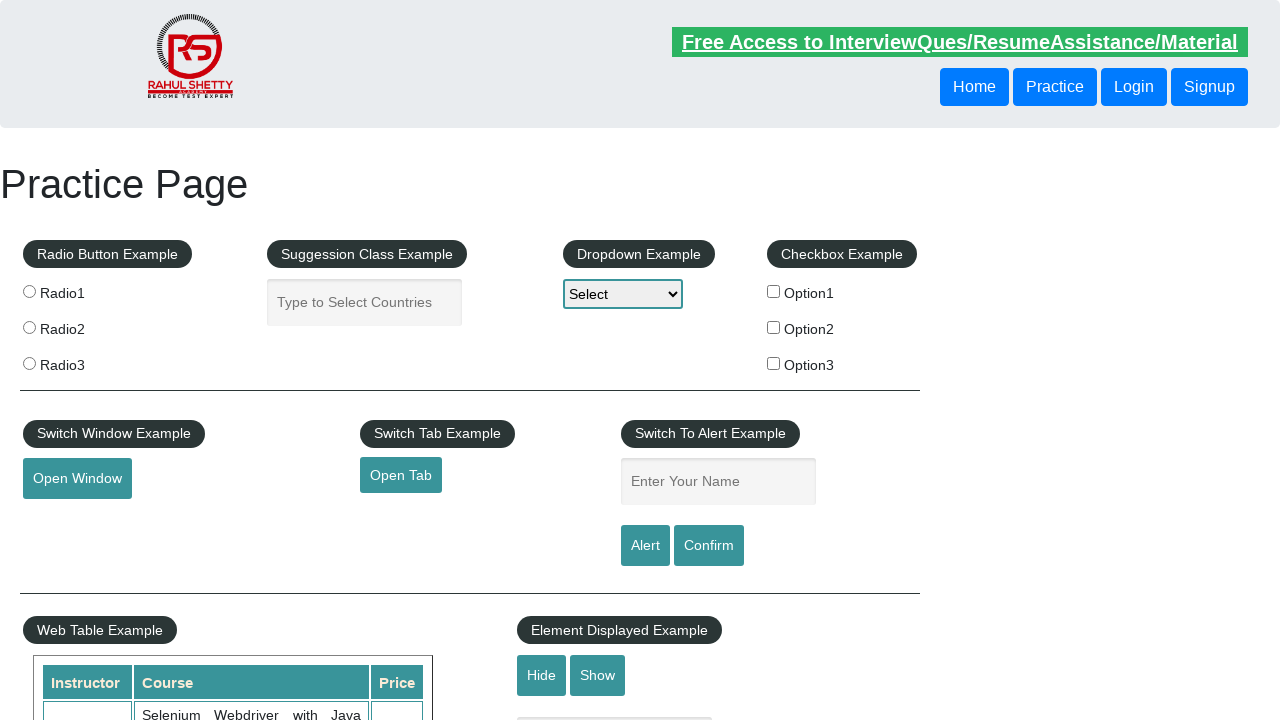